Tests successful registration by filling all form fields including first name, last name, email, phone, and address, then submitting and verifying success message

Starting URL: https://suninjuly.github.io/registration1.html

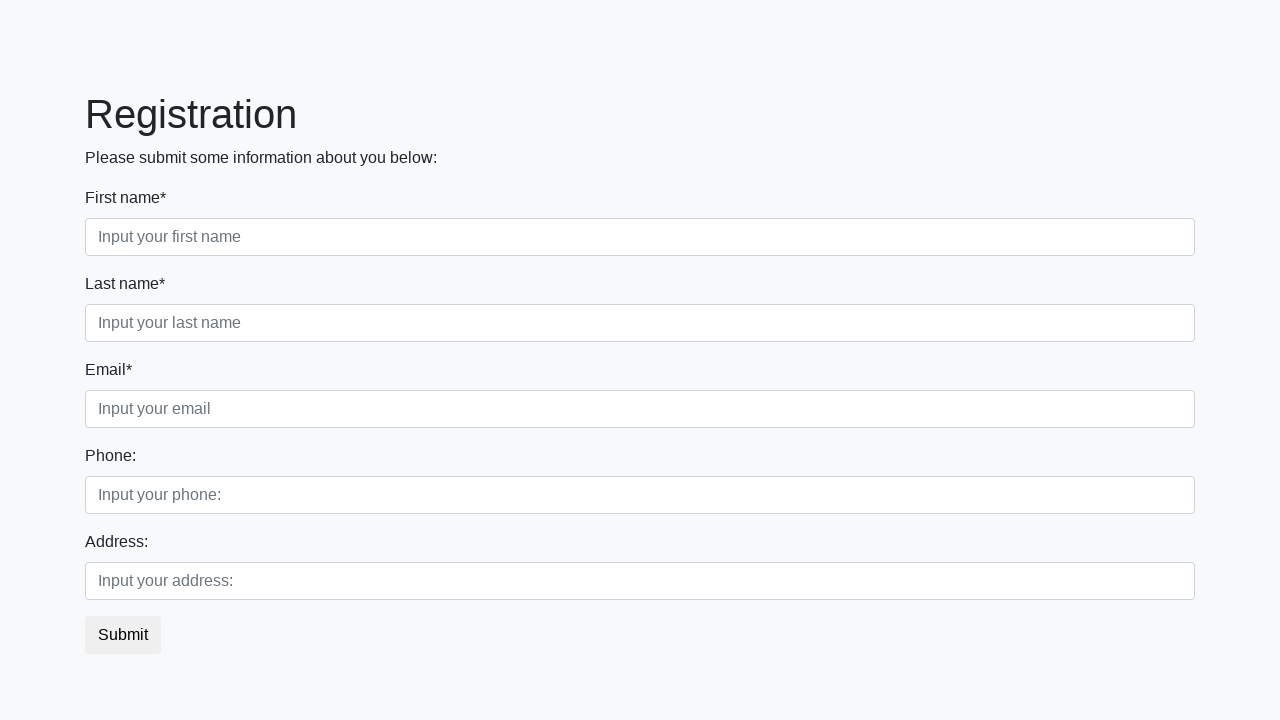

Filled first name field with 'John' on input[placeholder='Input your first name']
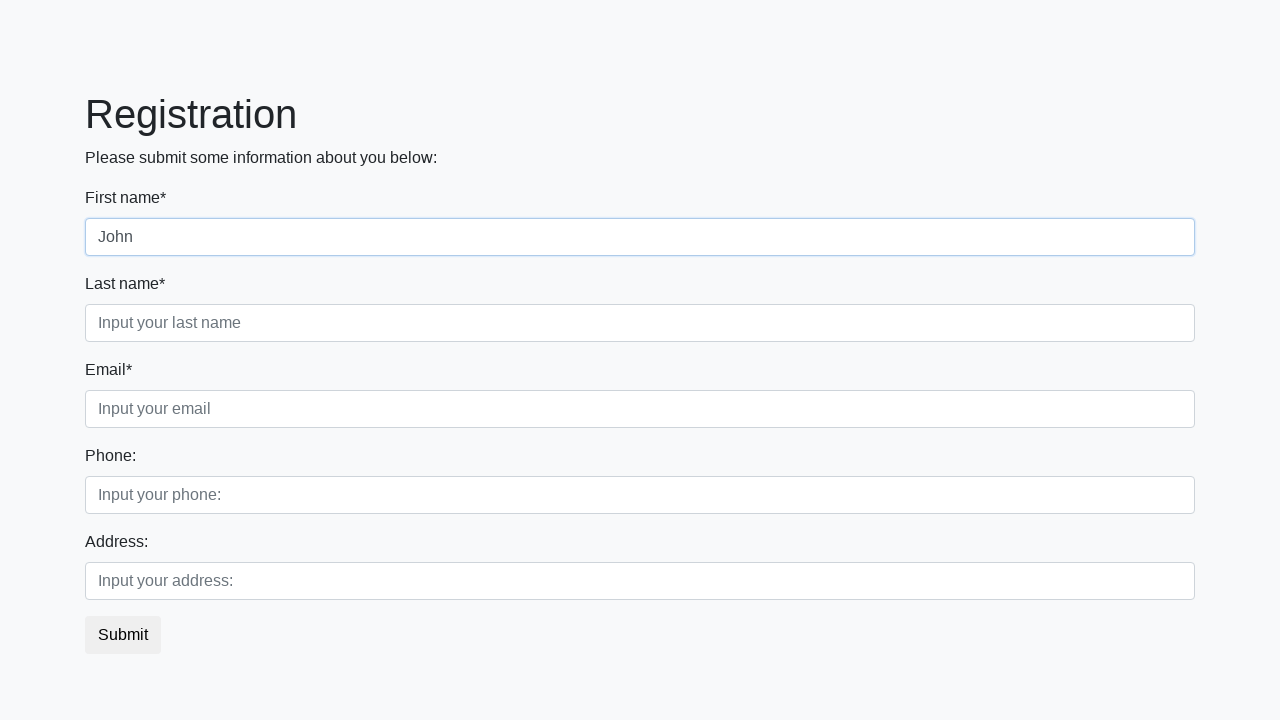

Filled last name field with 'Smith' on input[placeholder='Input your last name']
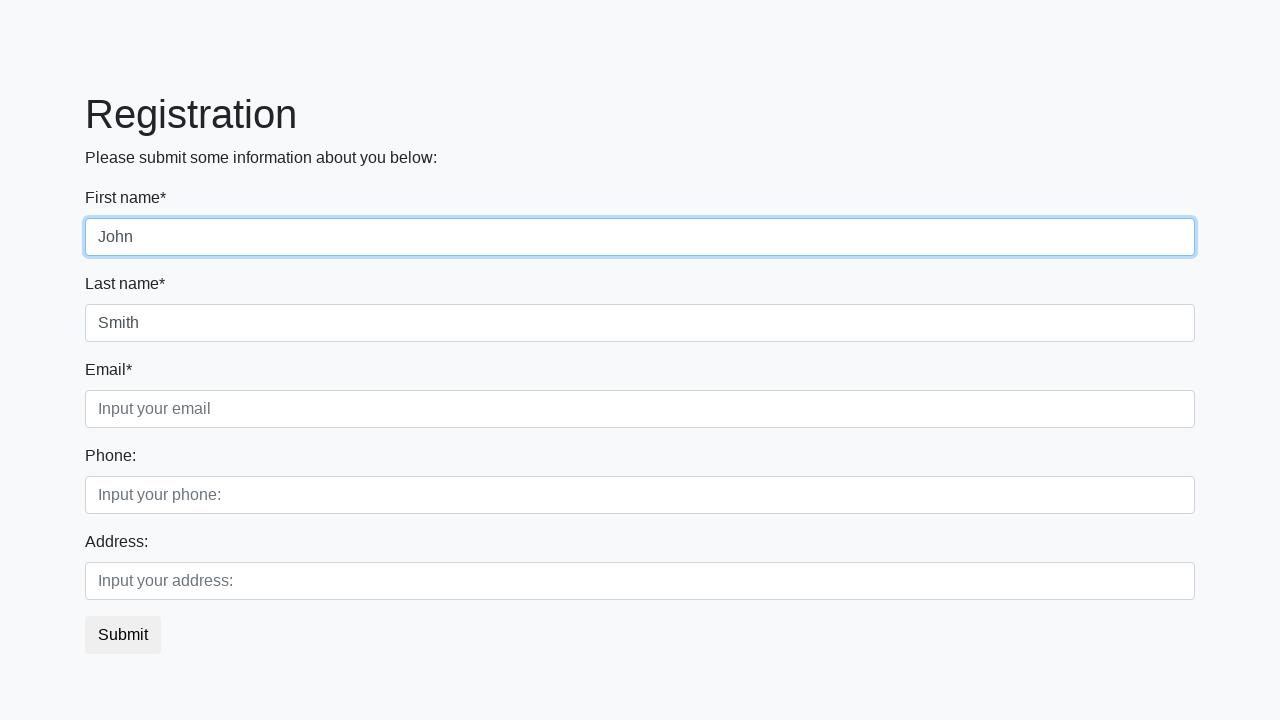

Filled email field with 'john.doe@example.com' on input[placeholder='Input your email']
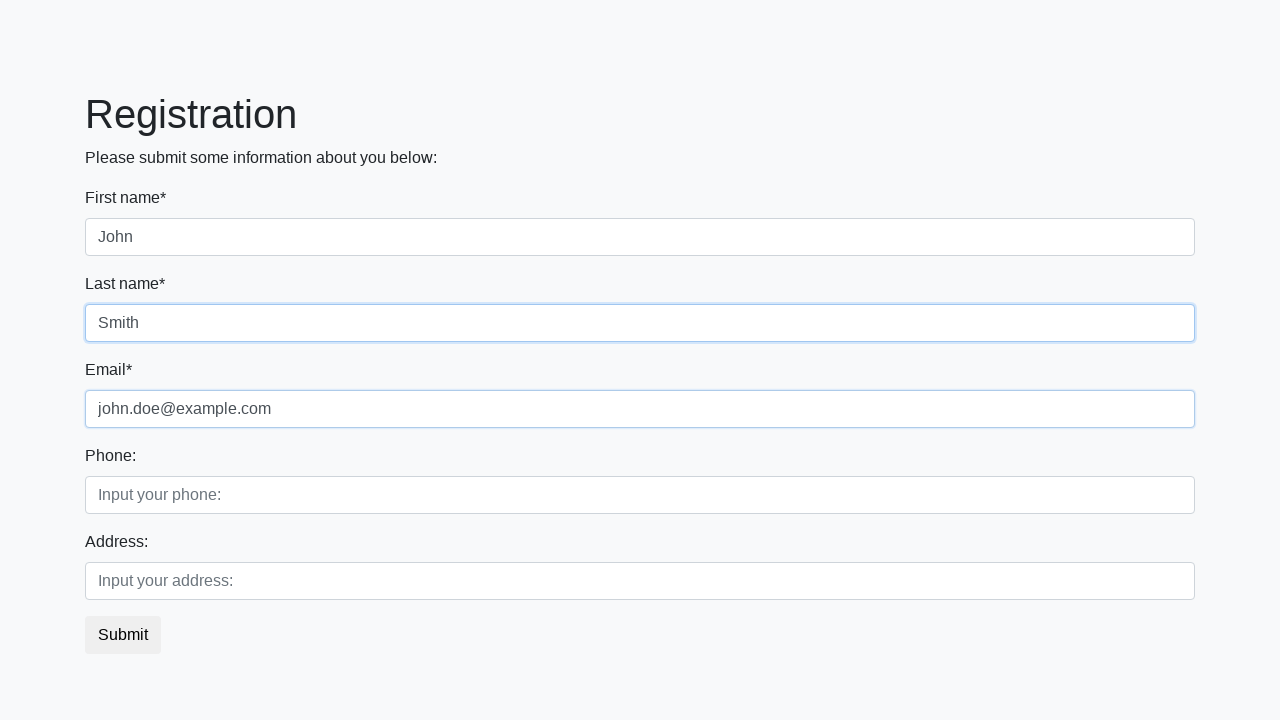

Filled phone field with '555-123-4567' on input[placeholder='Input your phone:']
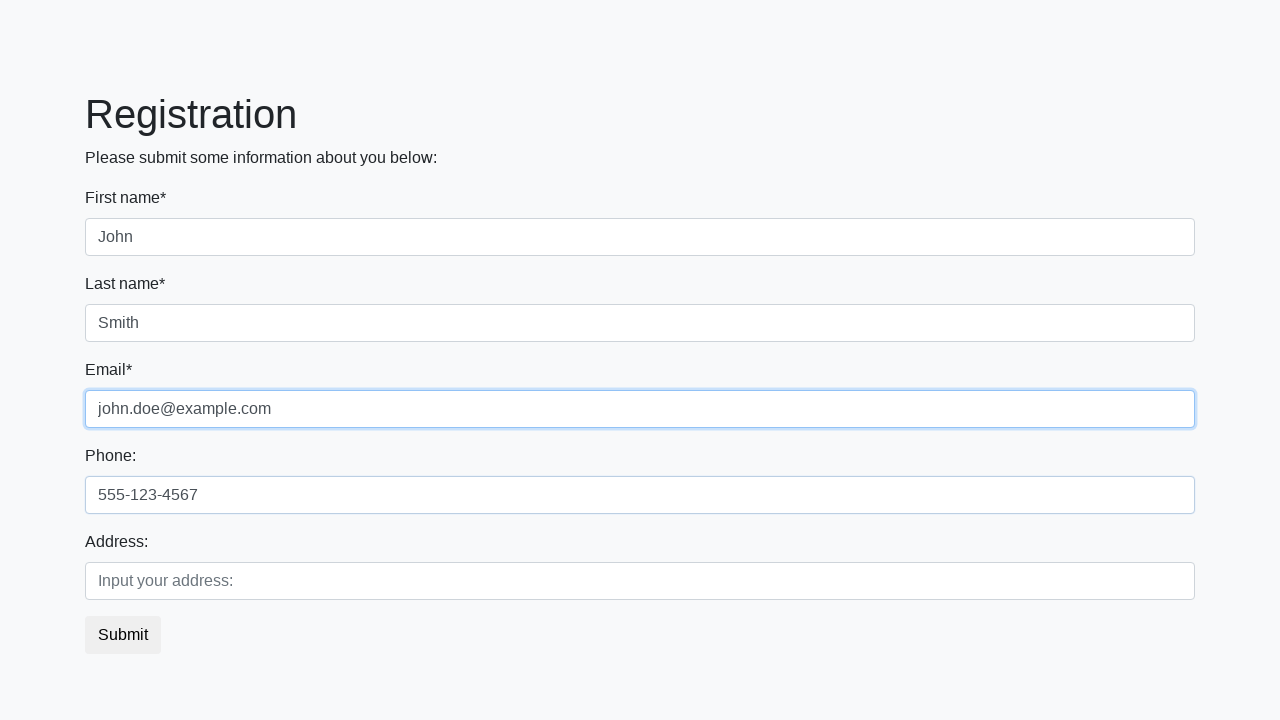

Filled address field with '123 Main Street, New York, NY 10001' on input[placeholder='Input your address:']
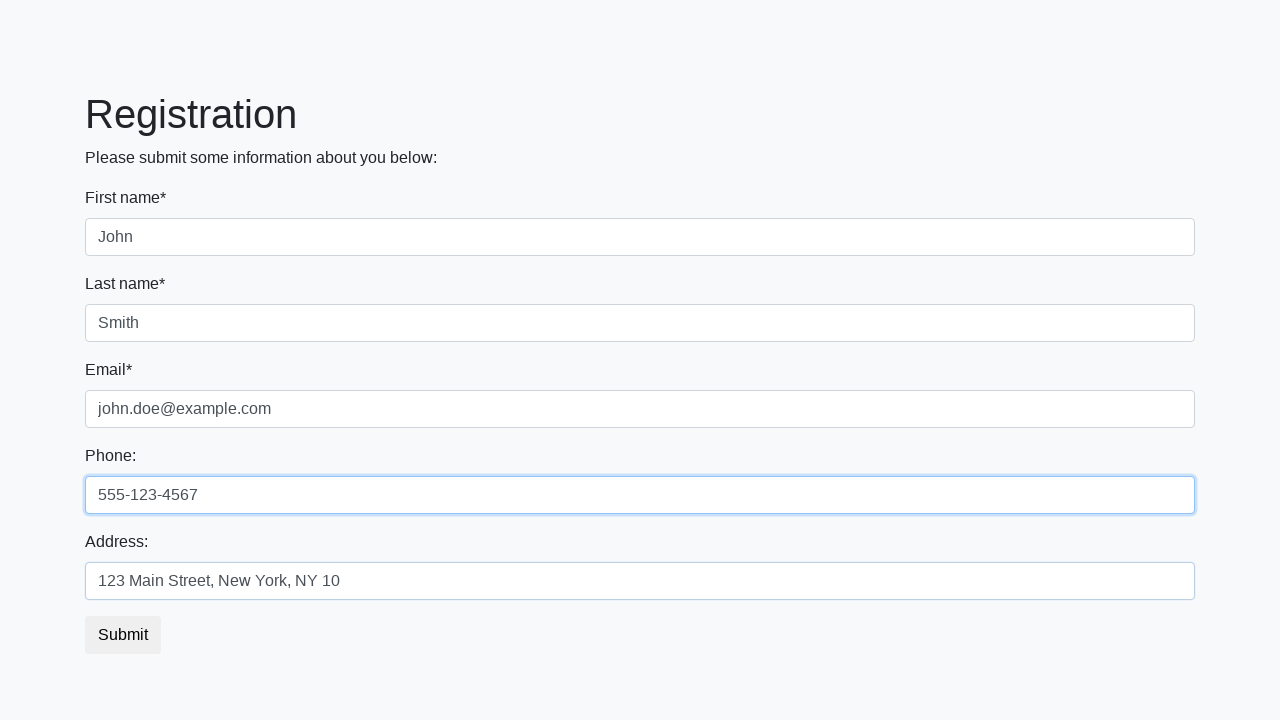

Clicked submit button to register at (123, 635) on [type='submit']
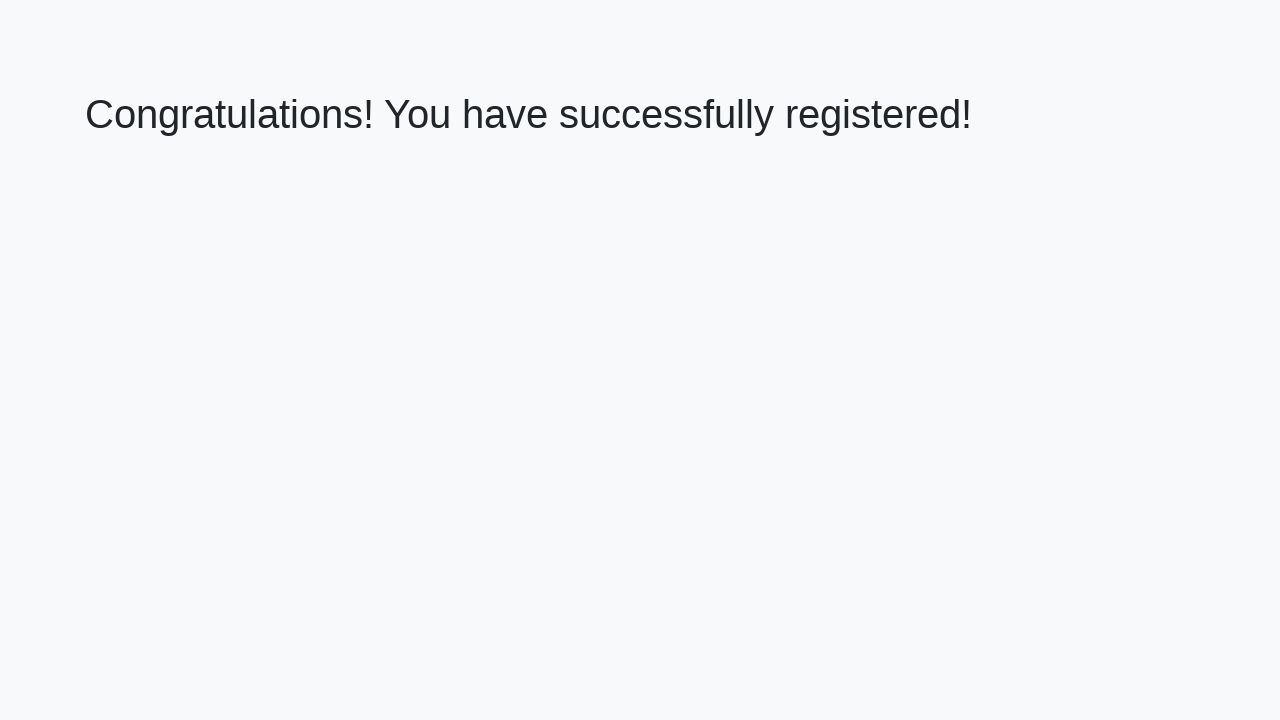

Success page loaded with h1 element
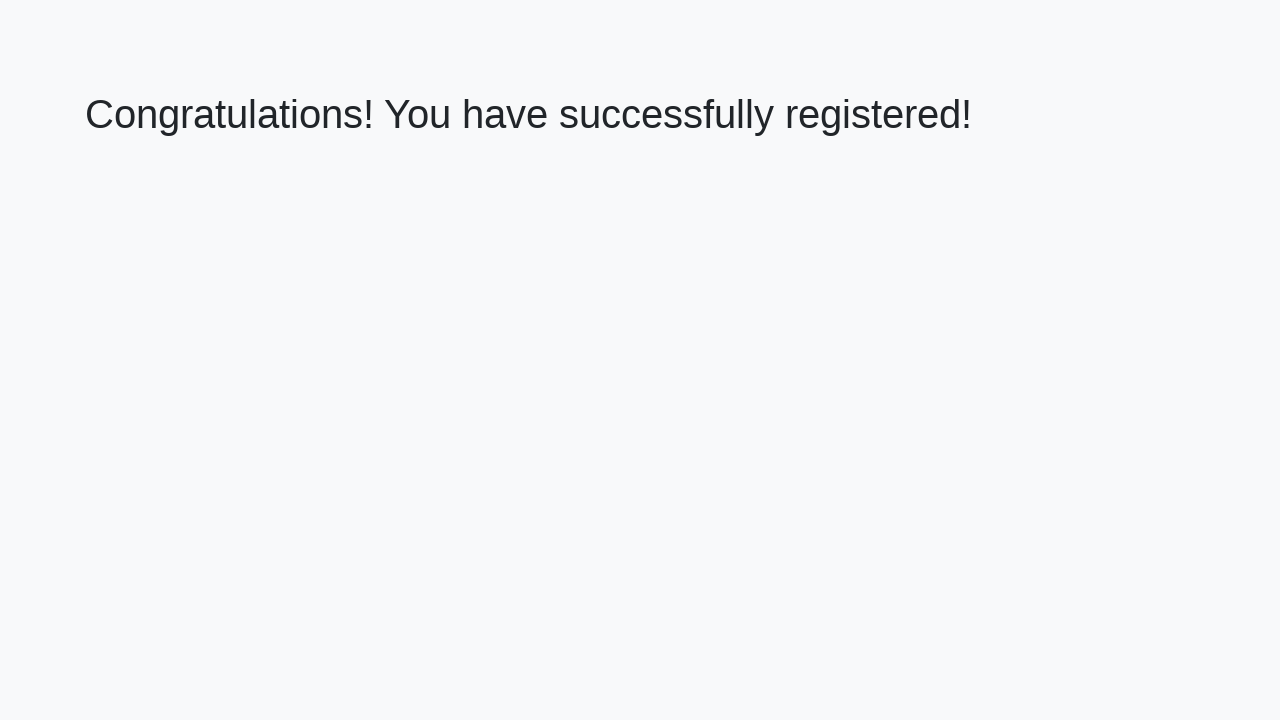

Verified success message 'Congratulations!' appears on page
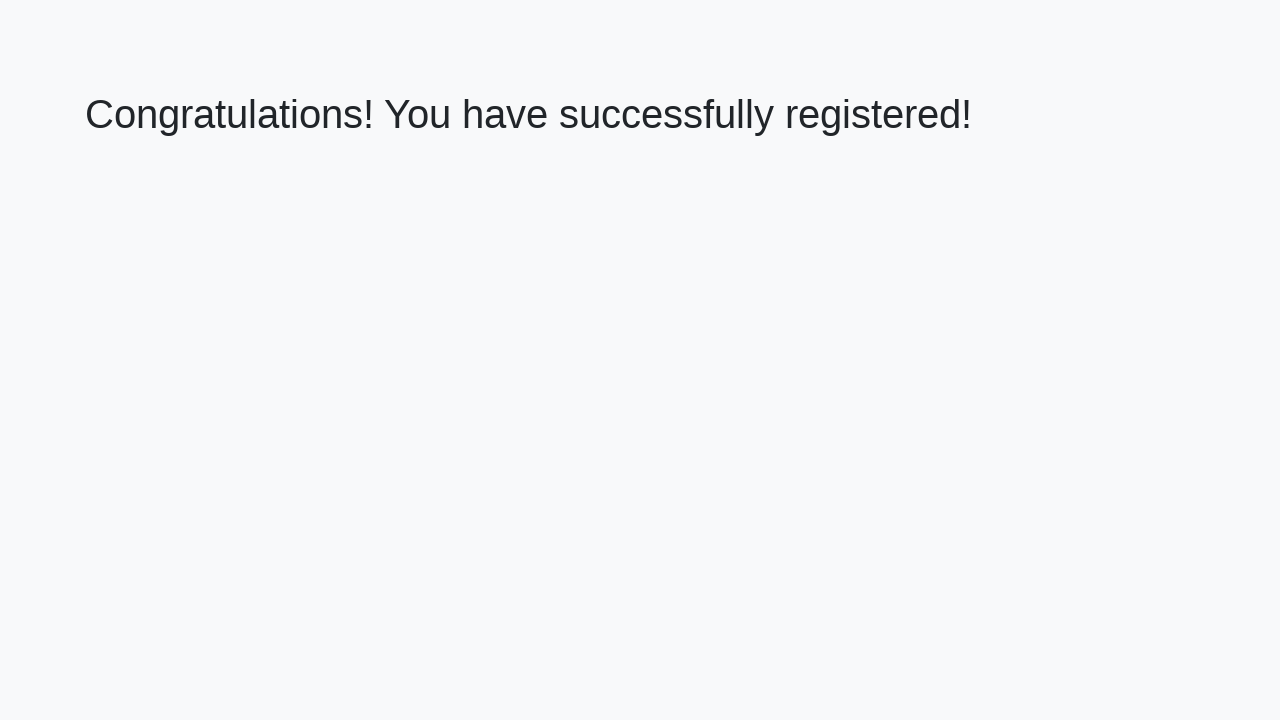

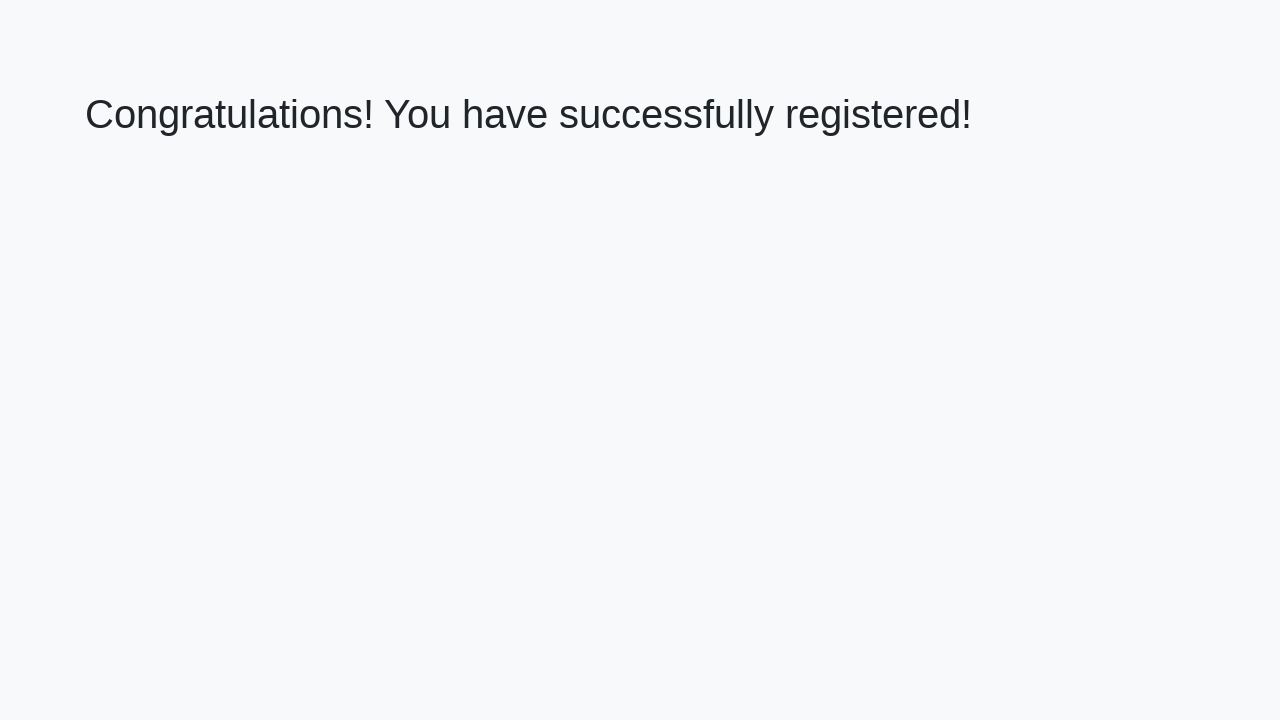